Negative test that attempts to find an h4 element by tag name and retrieve its text

Starting URL: https://exe.ua/ua/

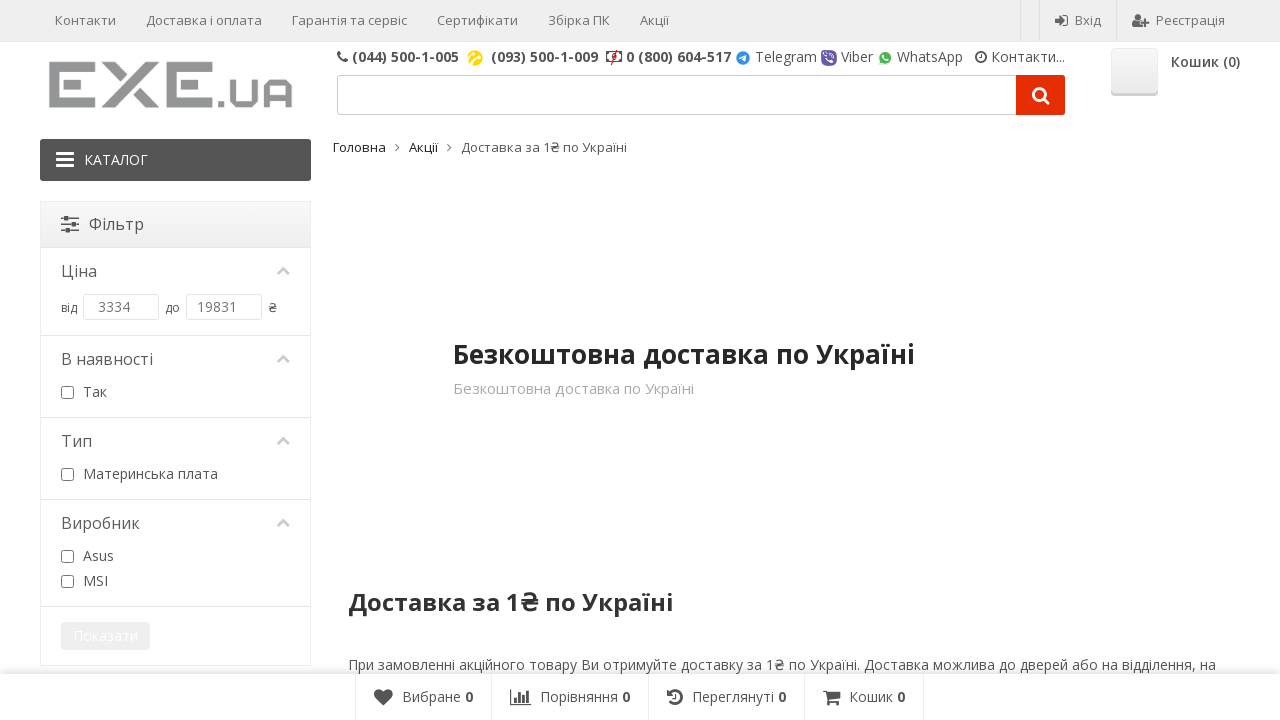

Navigated to https://exe.ua/ua/
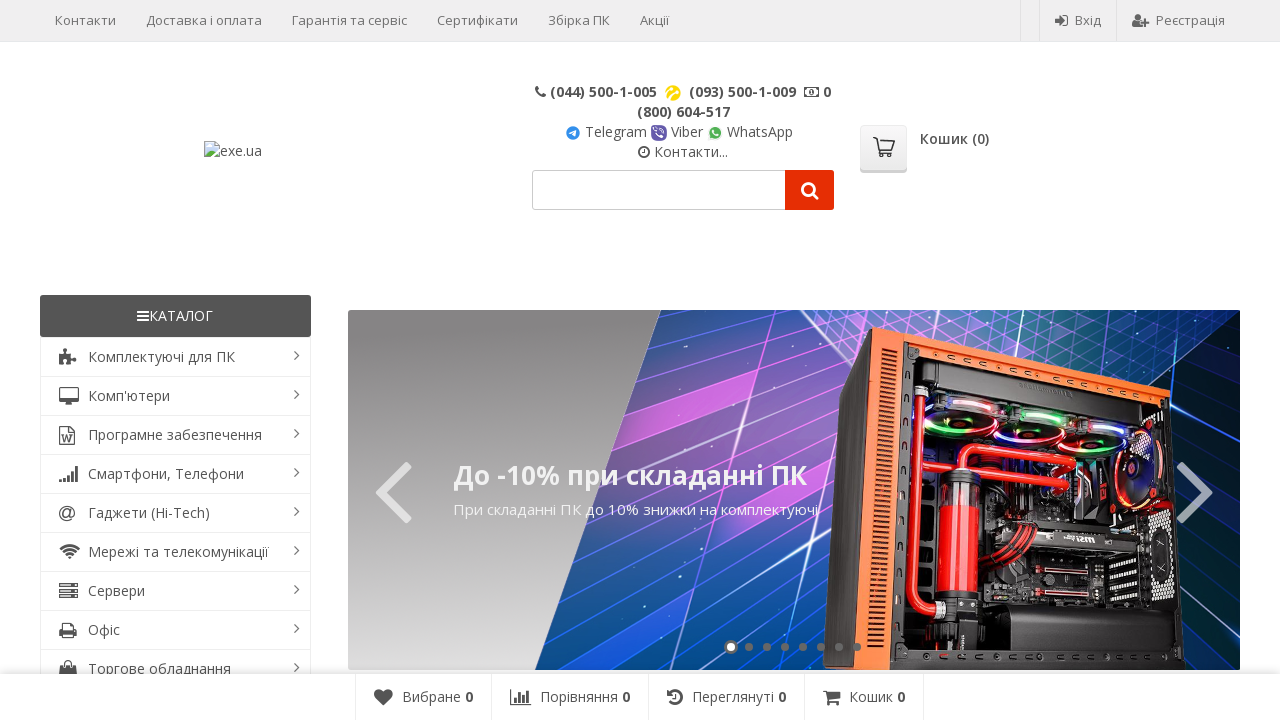

Located first h4 element by tag name
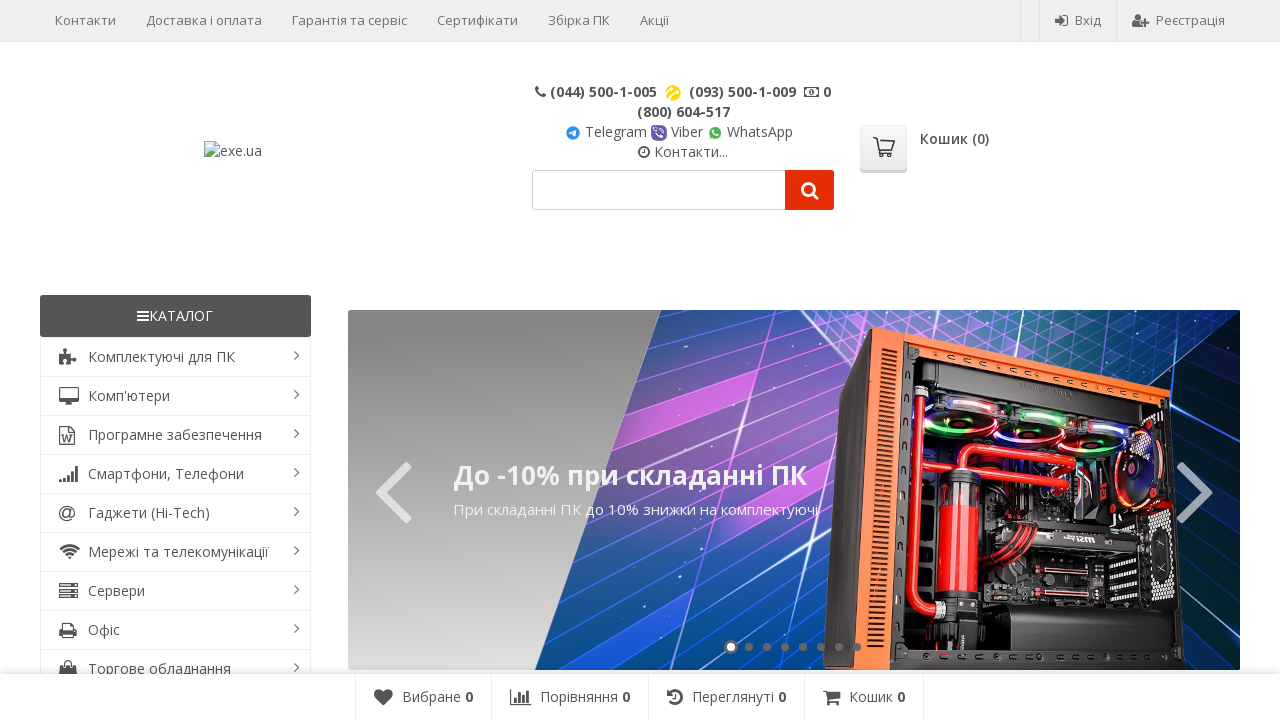

Waited for h4 element to be ready
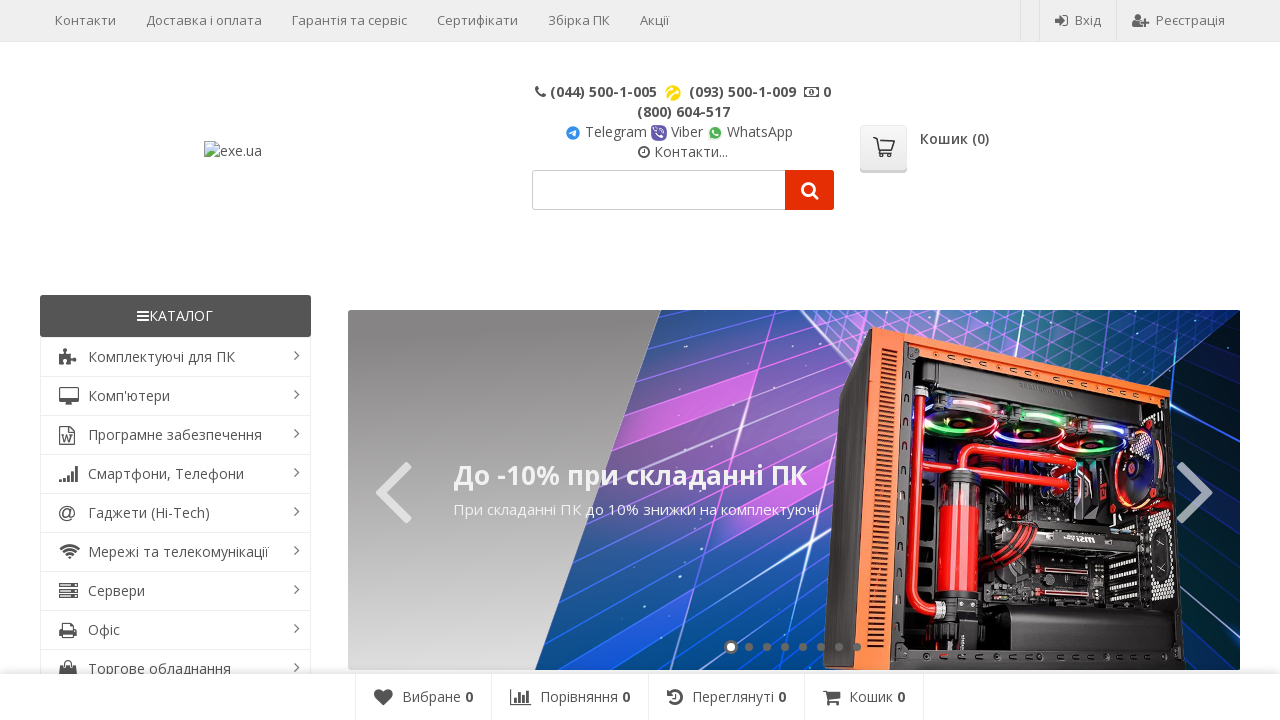

Retrieved text content from h4 element: 'Способи доставки'
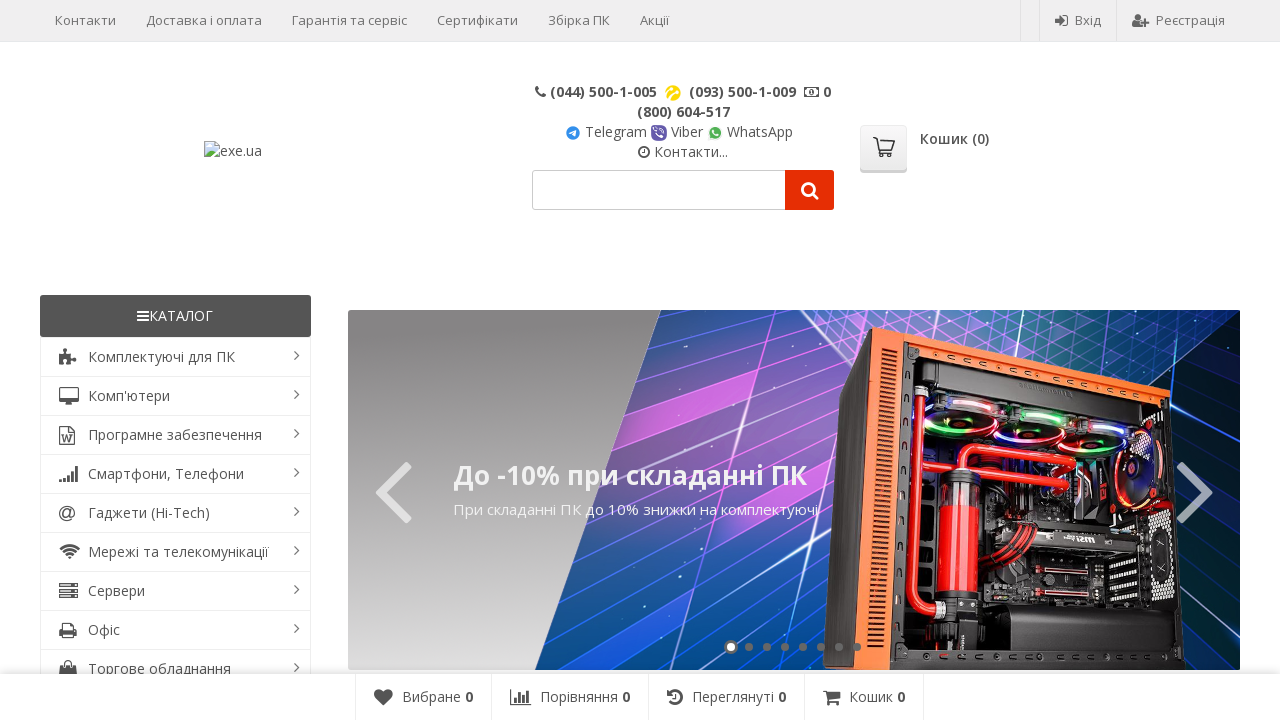

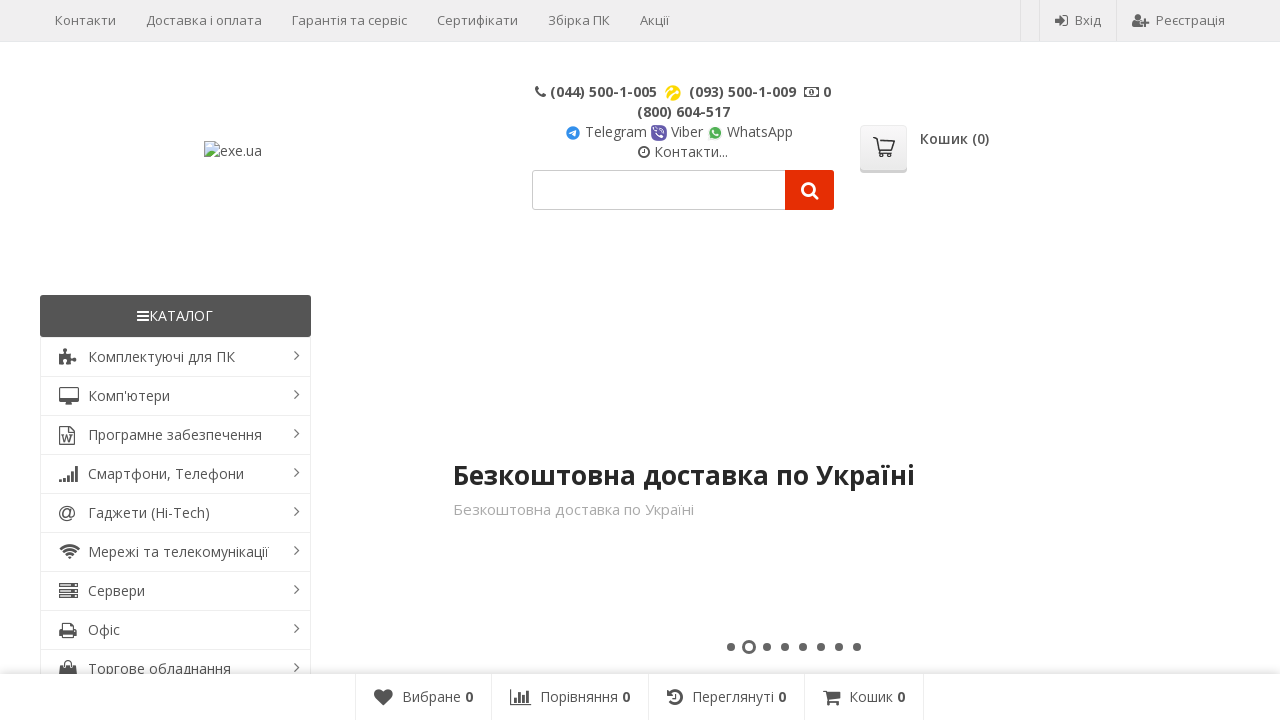